Tests dropdown selection using Playwright's built-in select_option method to choose "Option 1" by visible text, then verifies the selection.

Starting URL: http://the-internet.herokuapp.com/dropdown

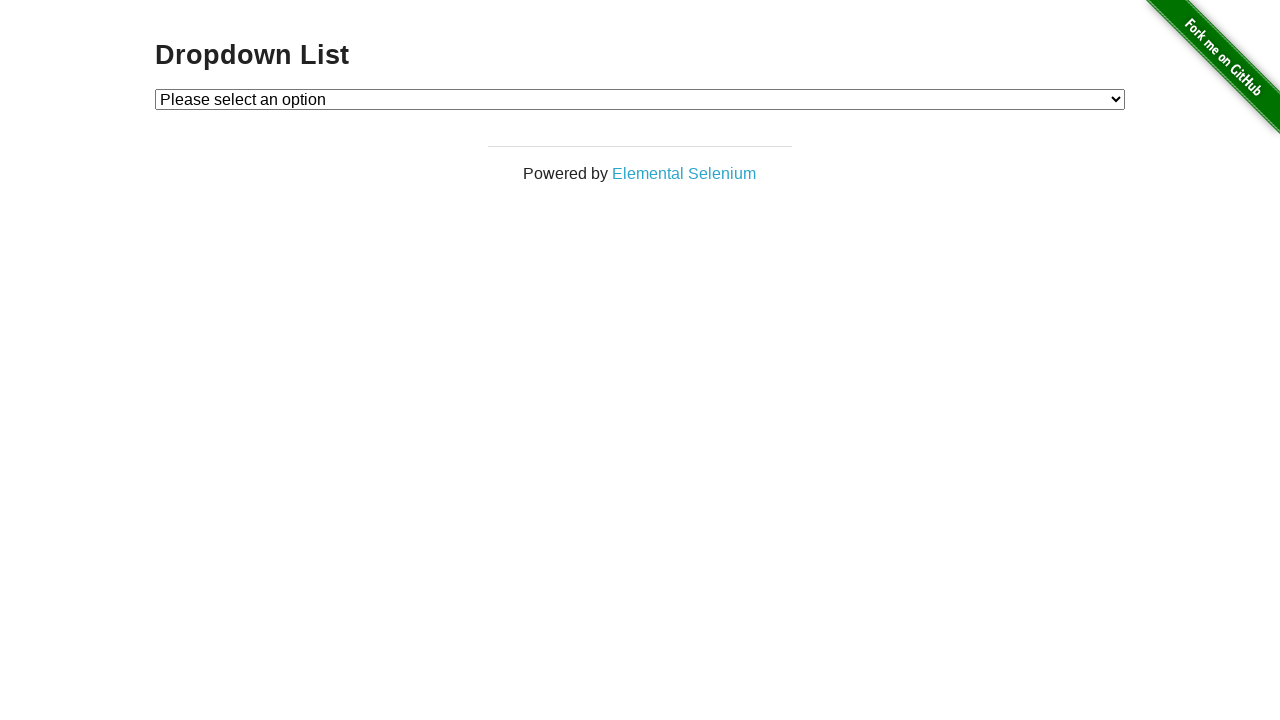

Waited for dropdown element to be present
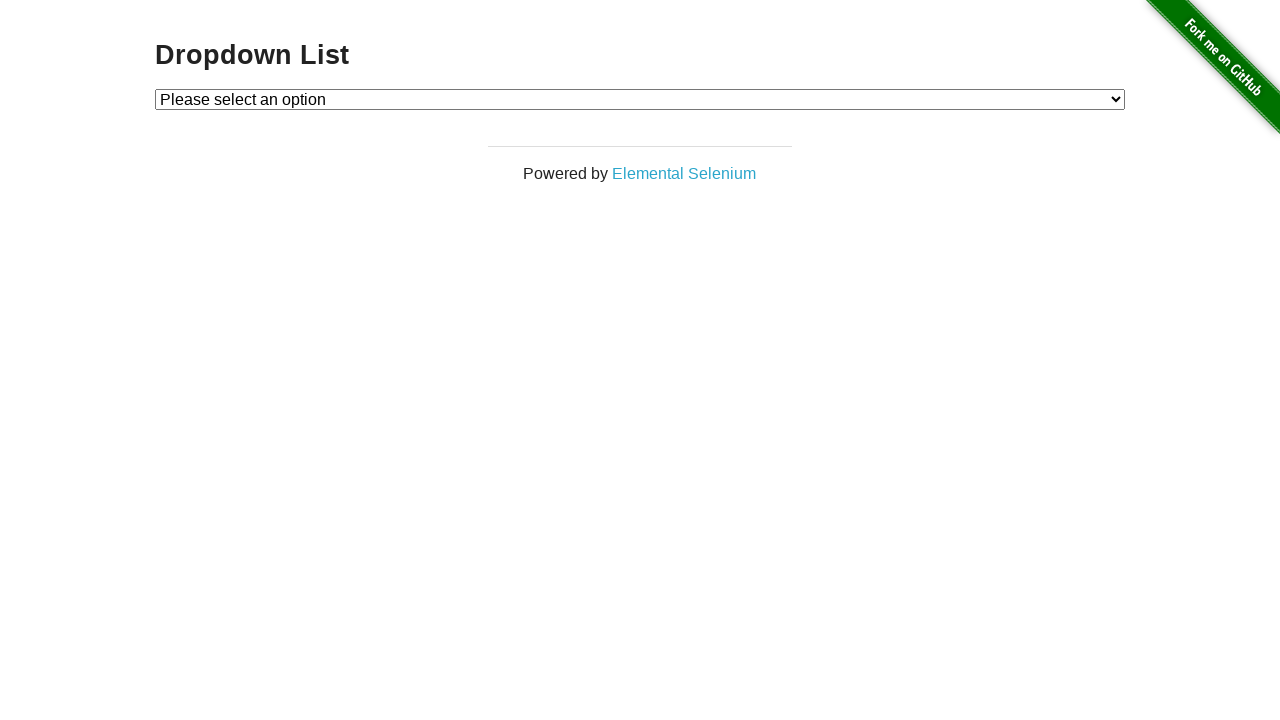

Selected 'Option 1' from dropdown using select_option method on #dropdown
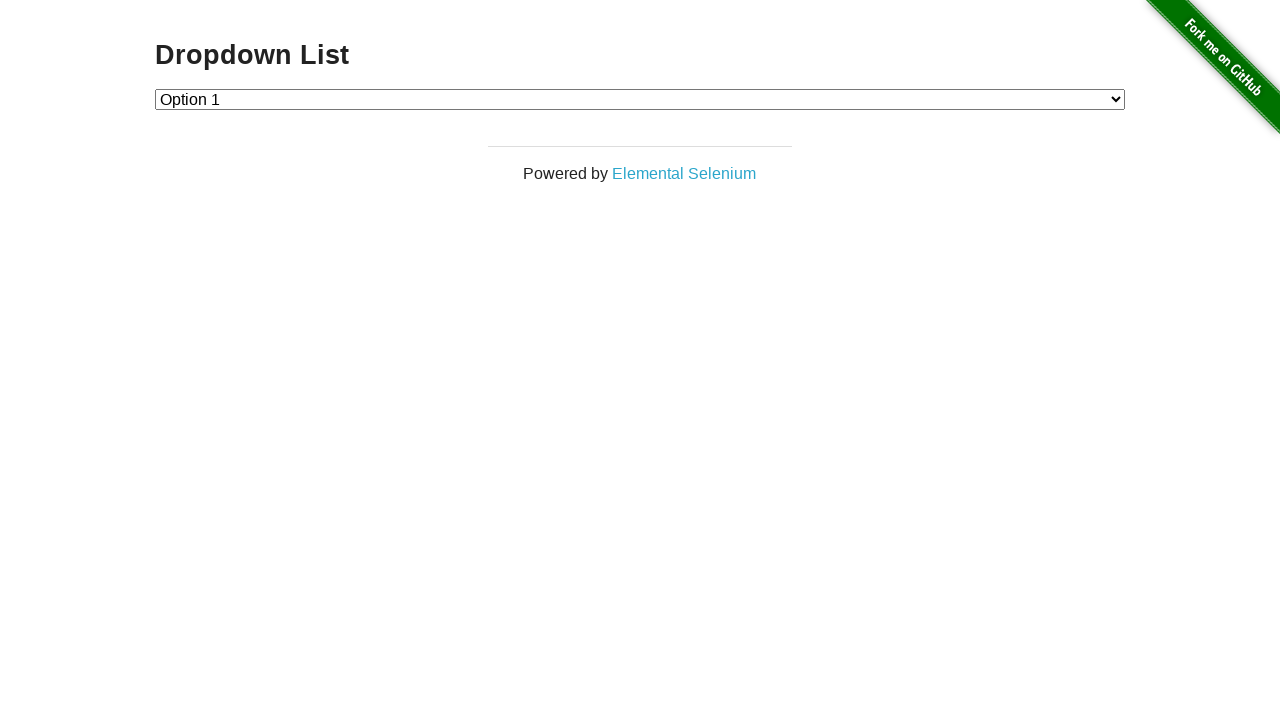

Retrieved selected option text from dropdown
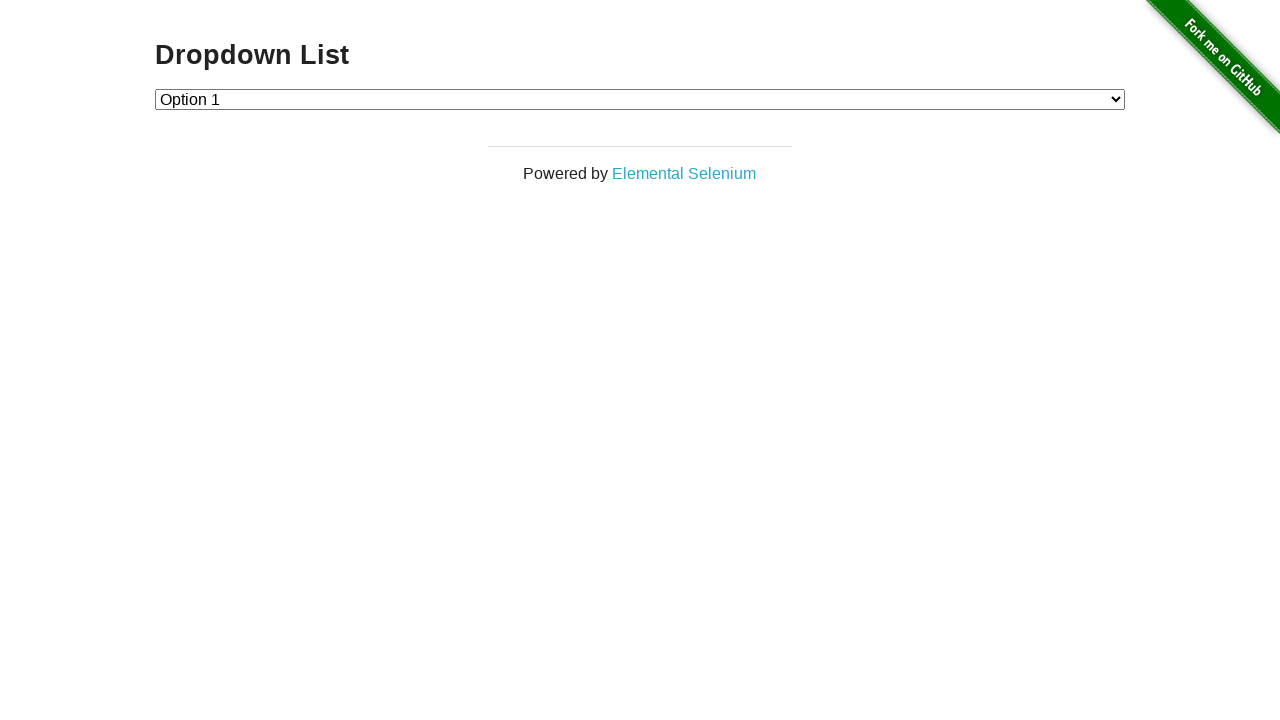

Verified that 'Option 1' is correctly selected in dropdown
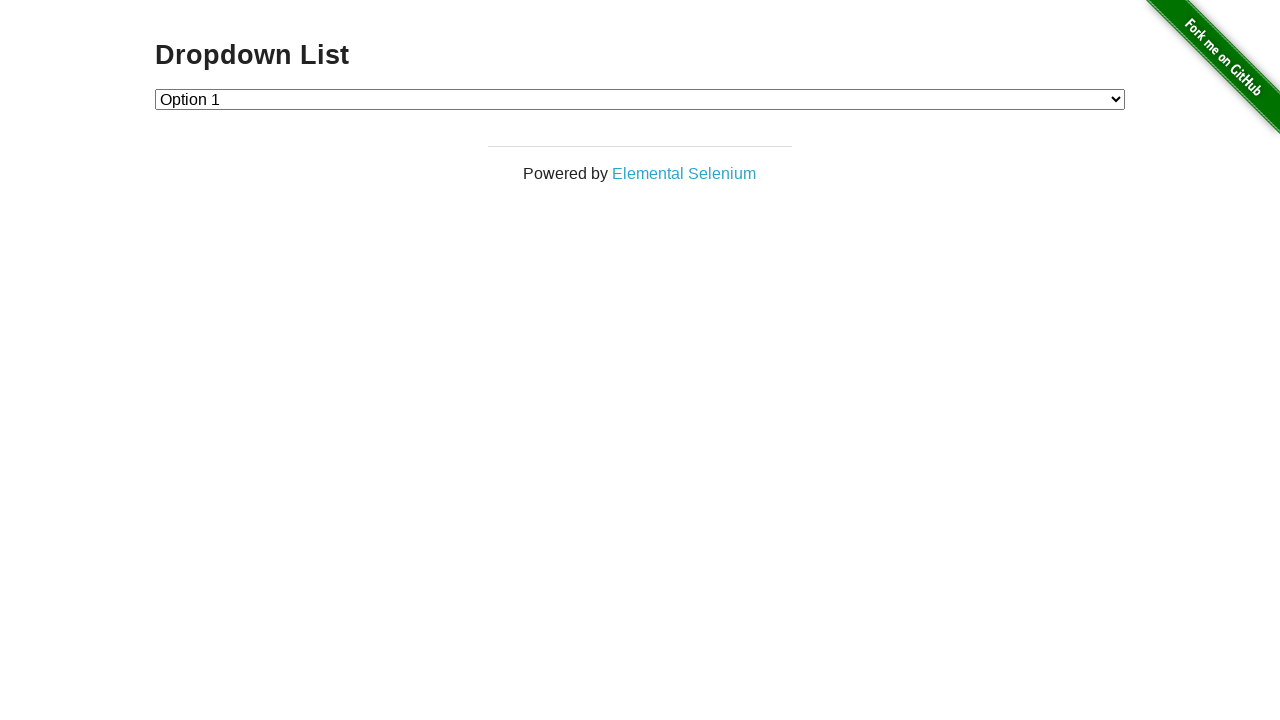

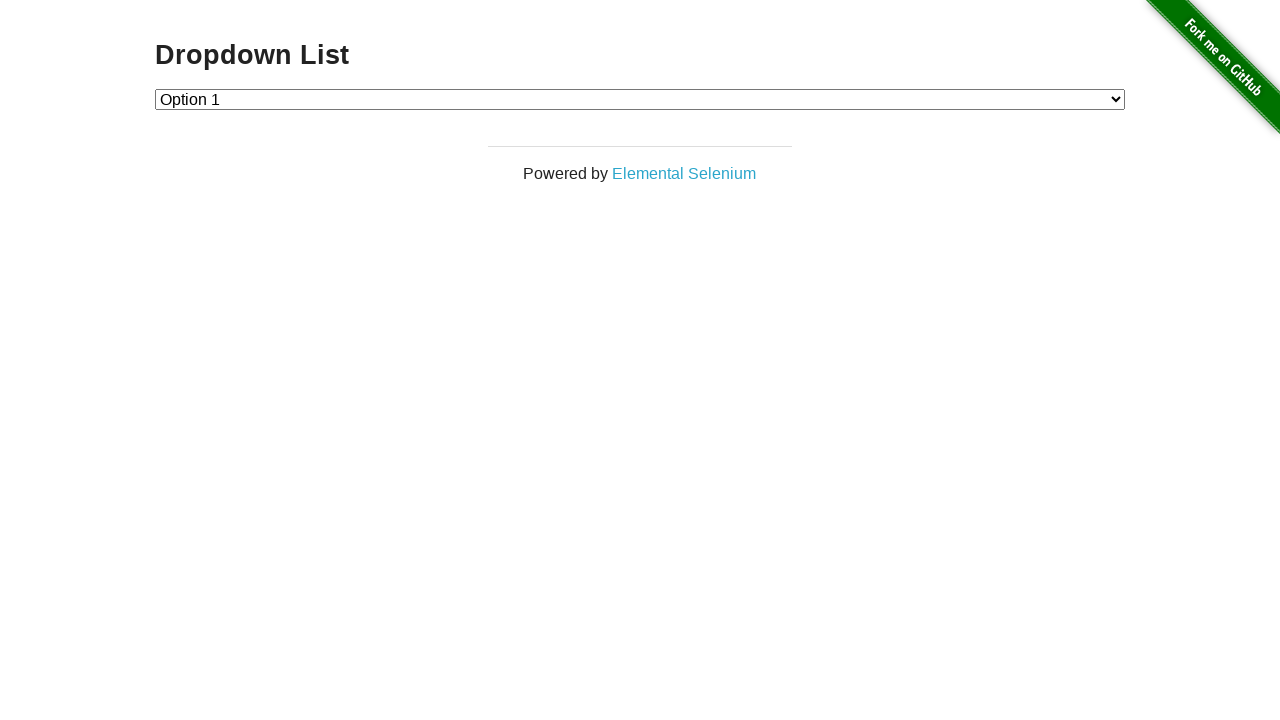